Tests RedBus booking interface by selecting source and destination cities, and opening the calendar for date selection

Starting URL: https://www.redbus.in/online-booking/tsrtc

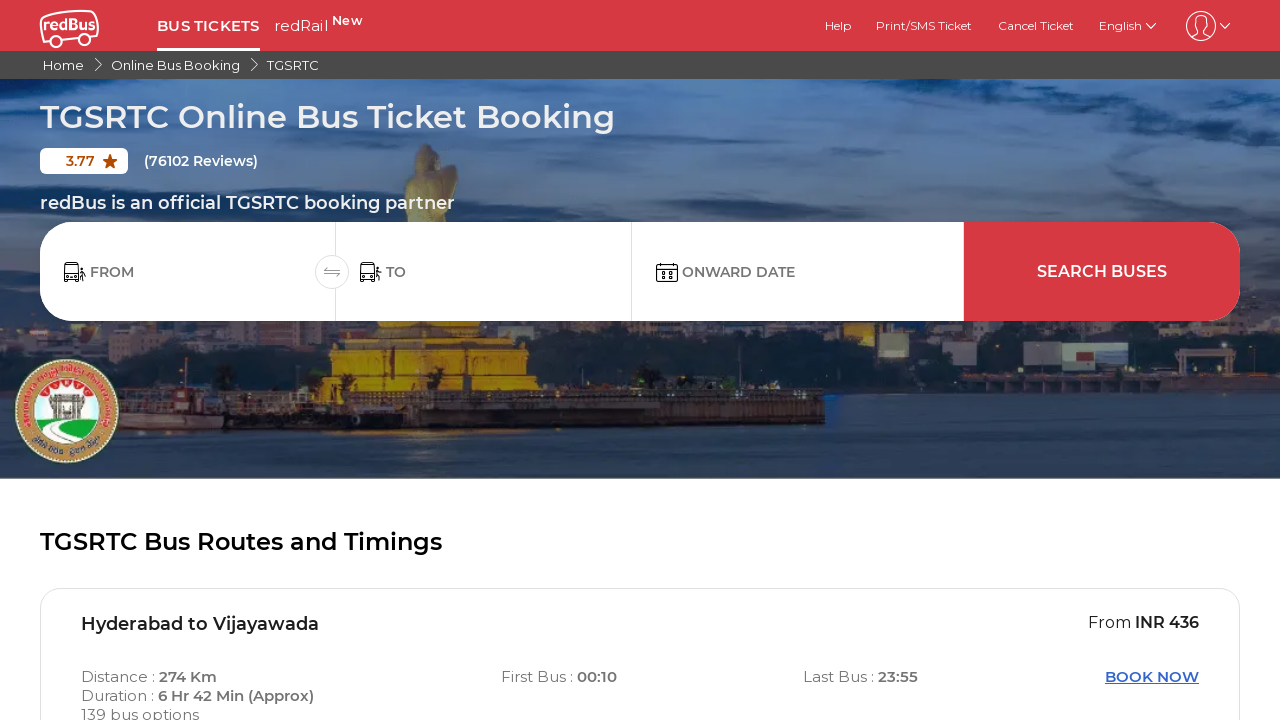

Filled source city field with 'pune' on input[placeholder='FROM']
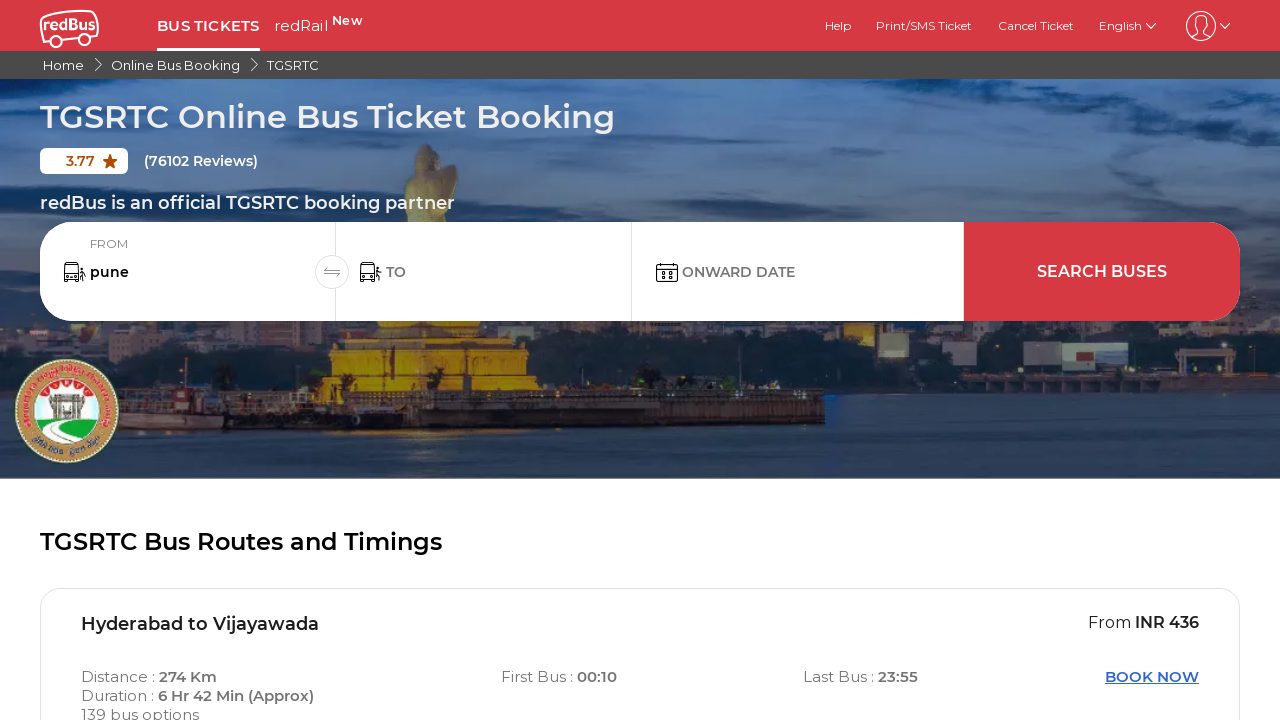

Selected 'Shivaji Nagar, Pune' from dropdown at (169, 623) on div:text('Shivaji Nagar, Pune')
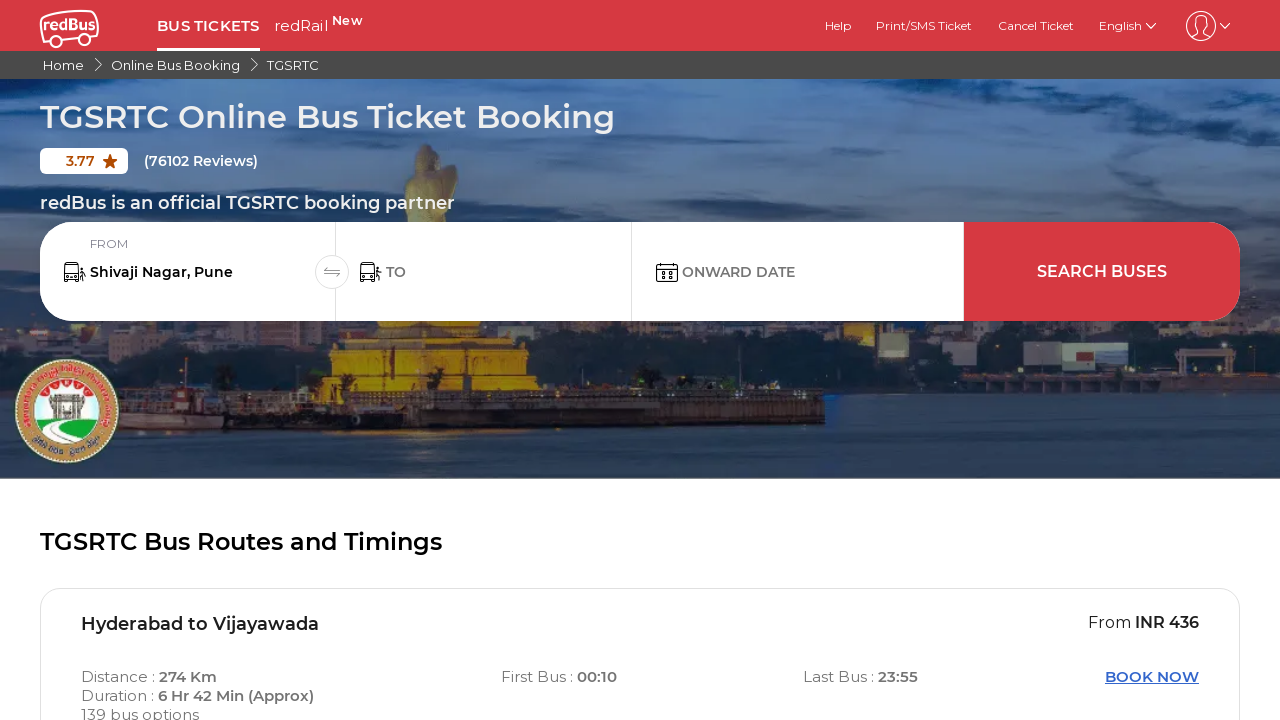

Filled destination city field with 'Bangalore' on input[placeholder='TO']
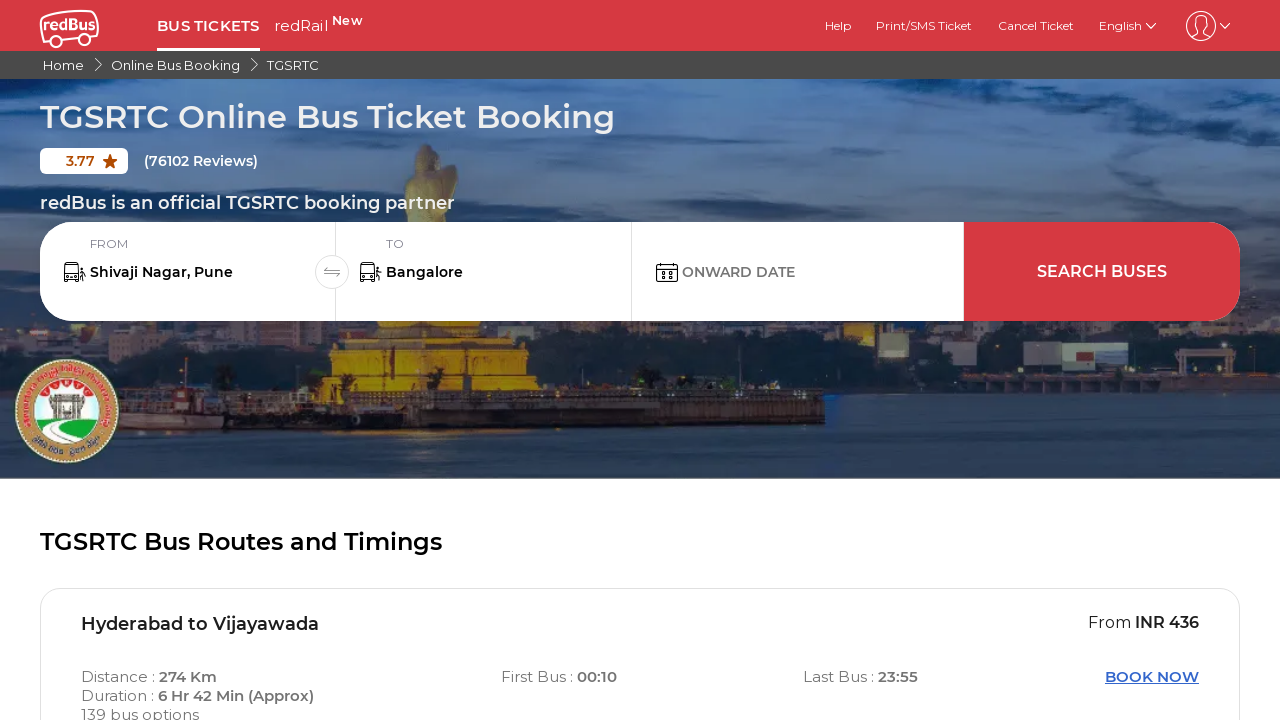

Selected 'Anand Rao Circle, Bangalore' from dropdown at (499, 473) on div:text('Anand Rao Circle, Bangalore')
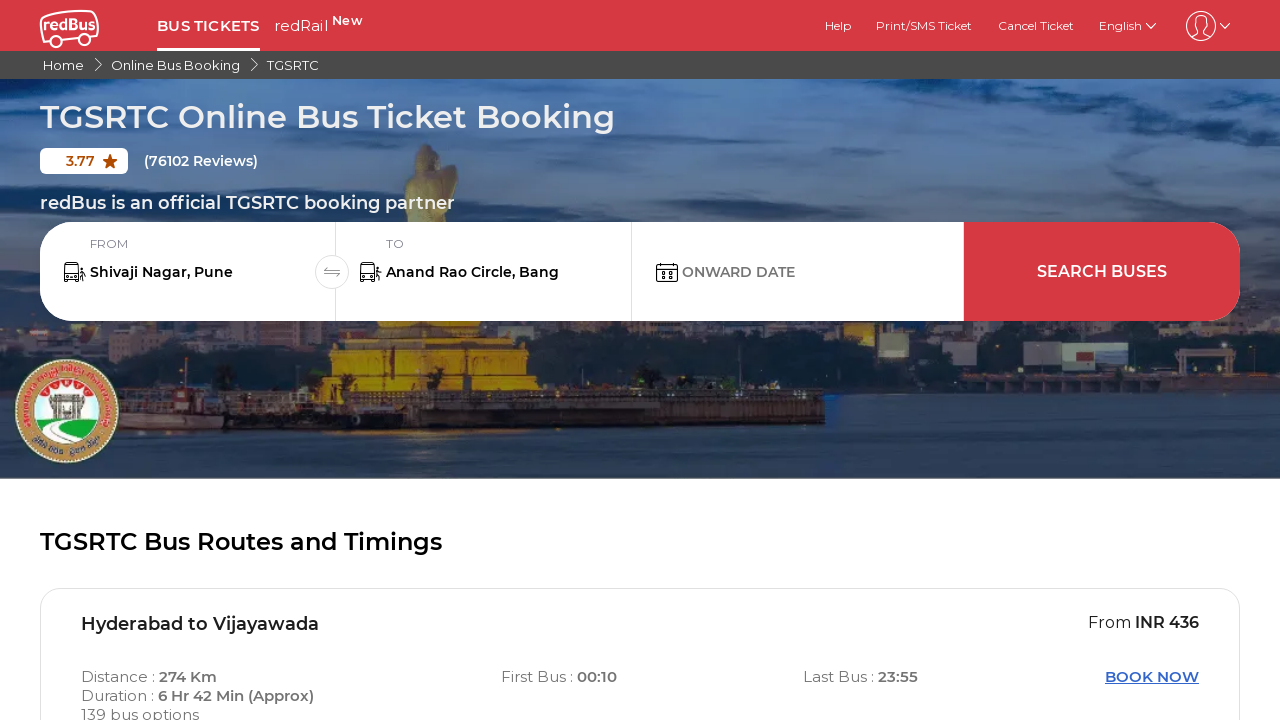

Opened calendar for date selection at (813, 272) on #txtOnwardCalendar
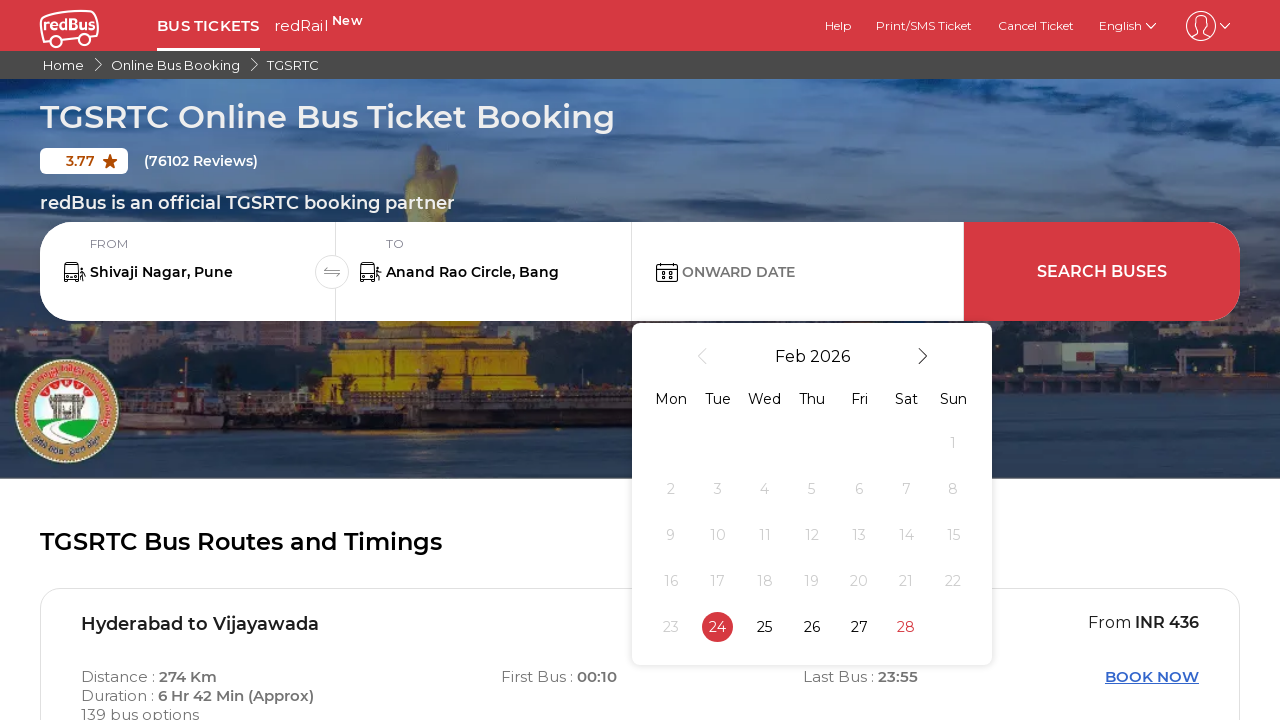

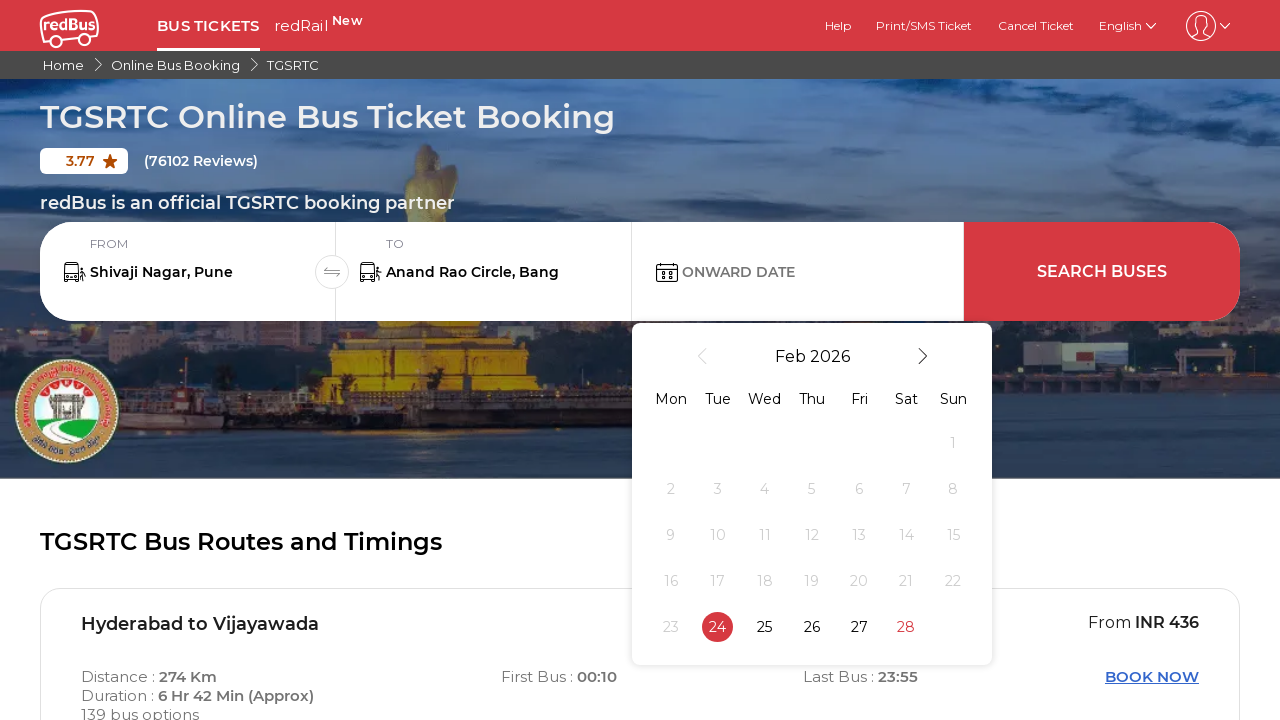